Tests drag-and-drop functionality on the jQuery UI draggable demo by switching to an iframe and dragging an element 150 pixels to the right.

Starting URL: https://jqueryui.com/draggable/

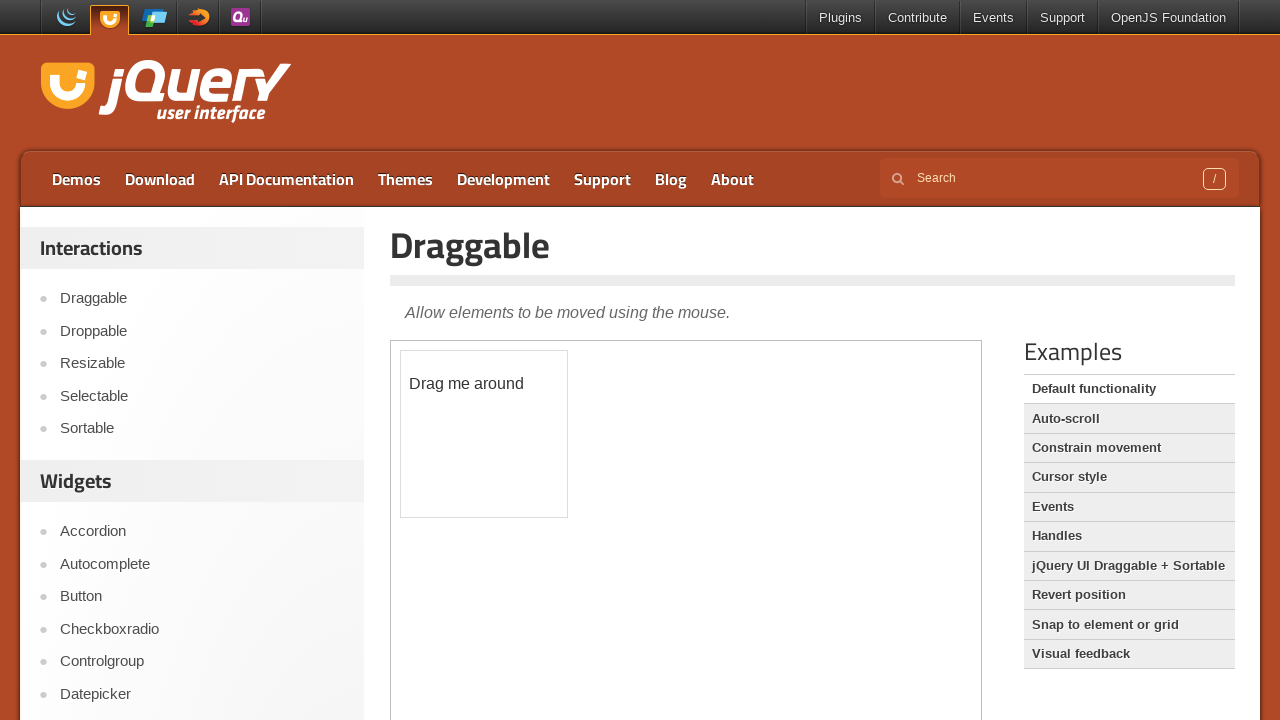

Waited for demo iframe to load
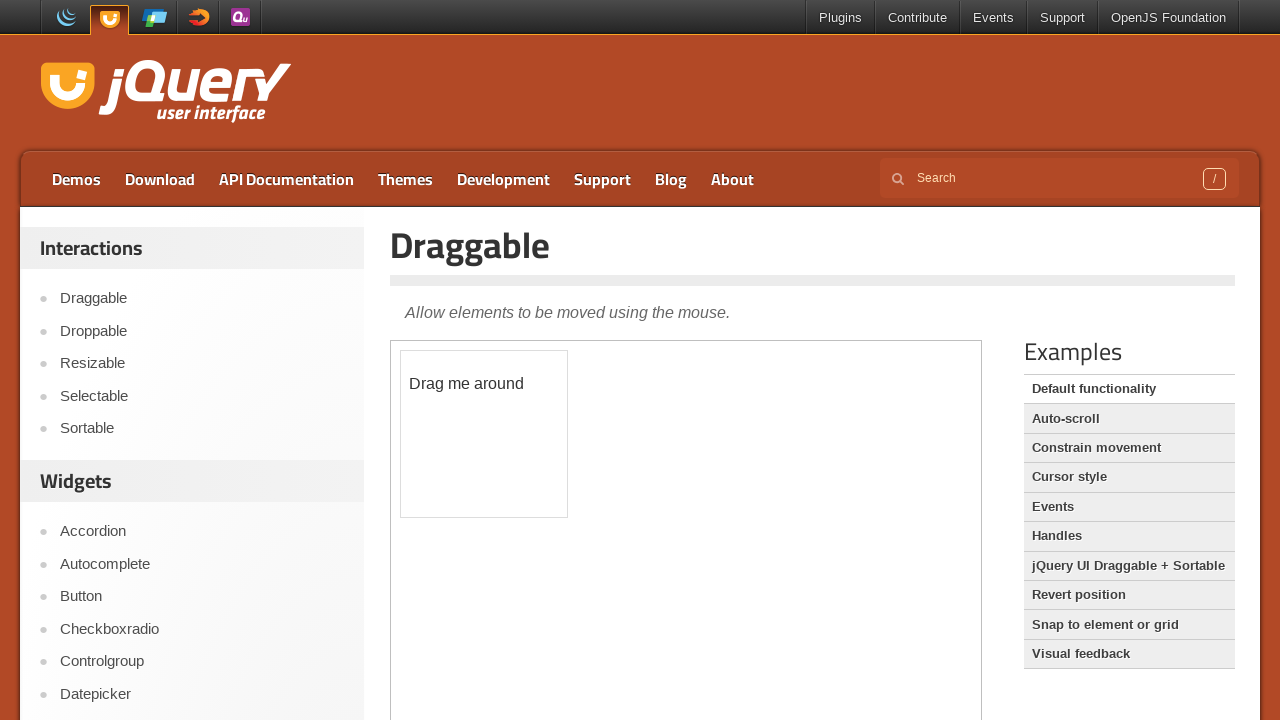

Located and switched context to jQuery UI demo iframe
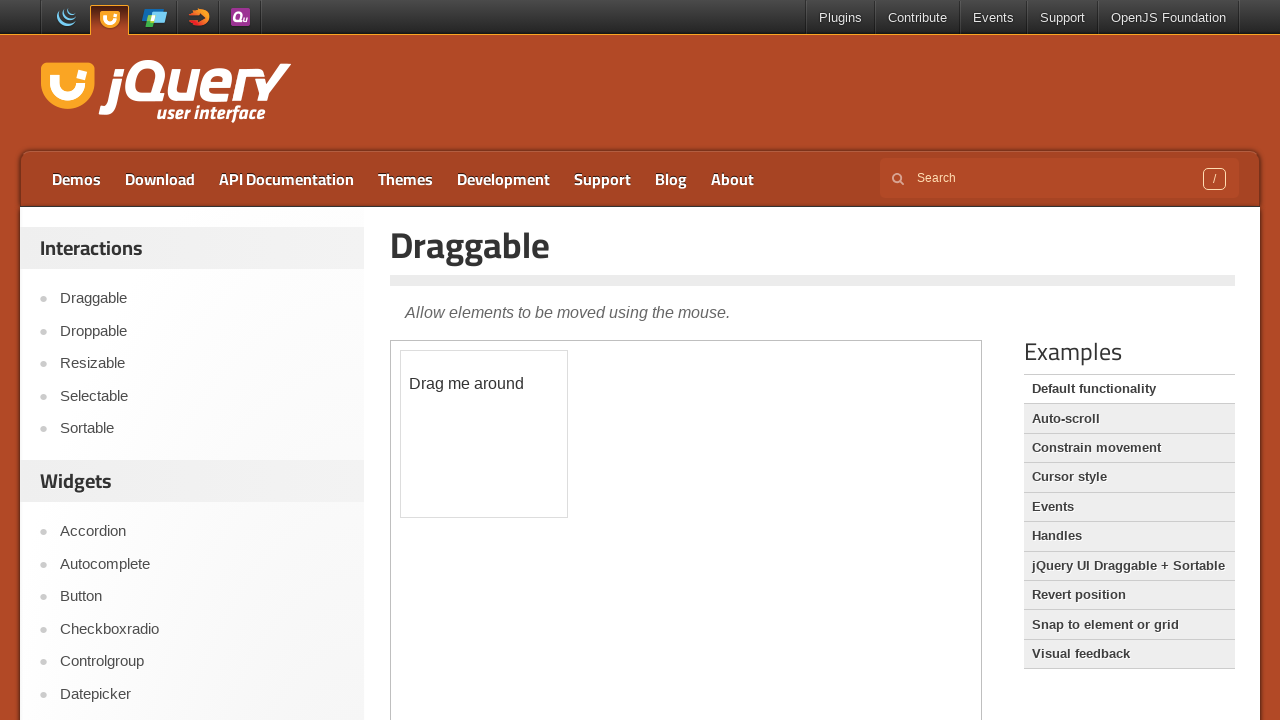

Located draggable element with ID 'draggable' within the iframe
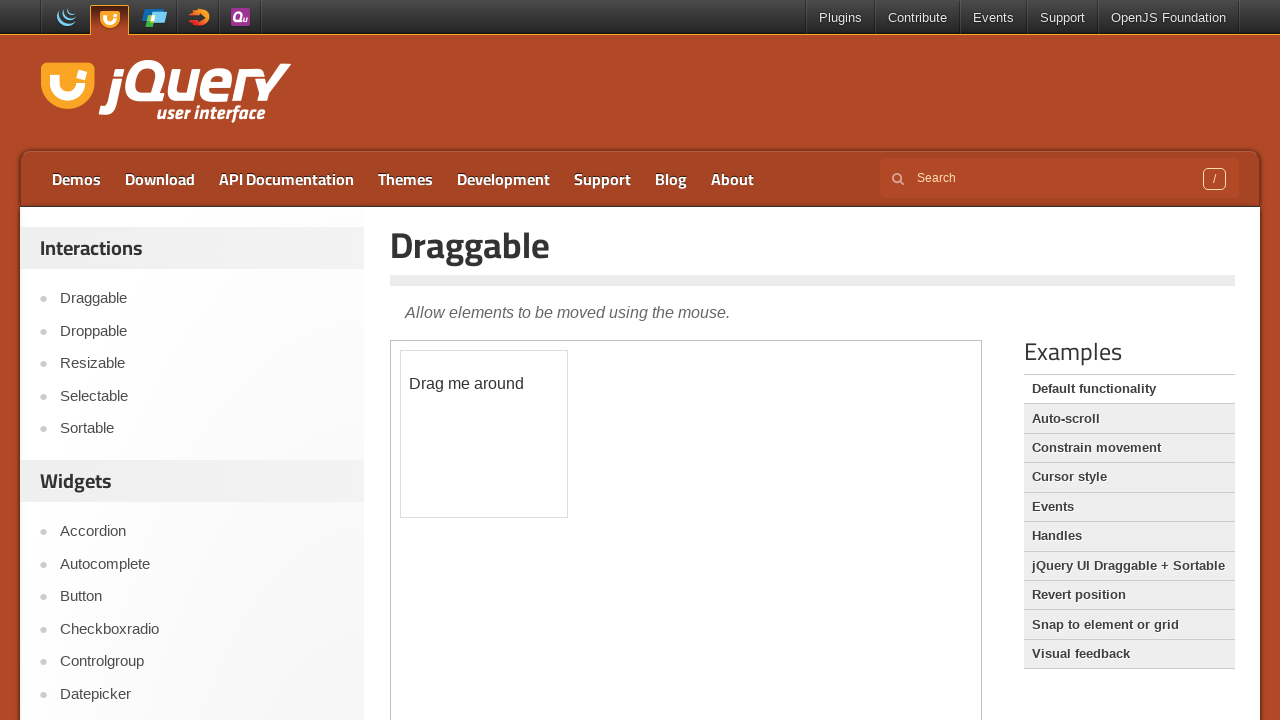

Draggable element is now visible
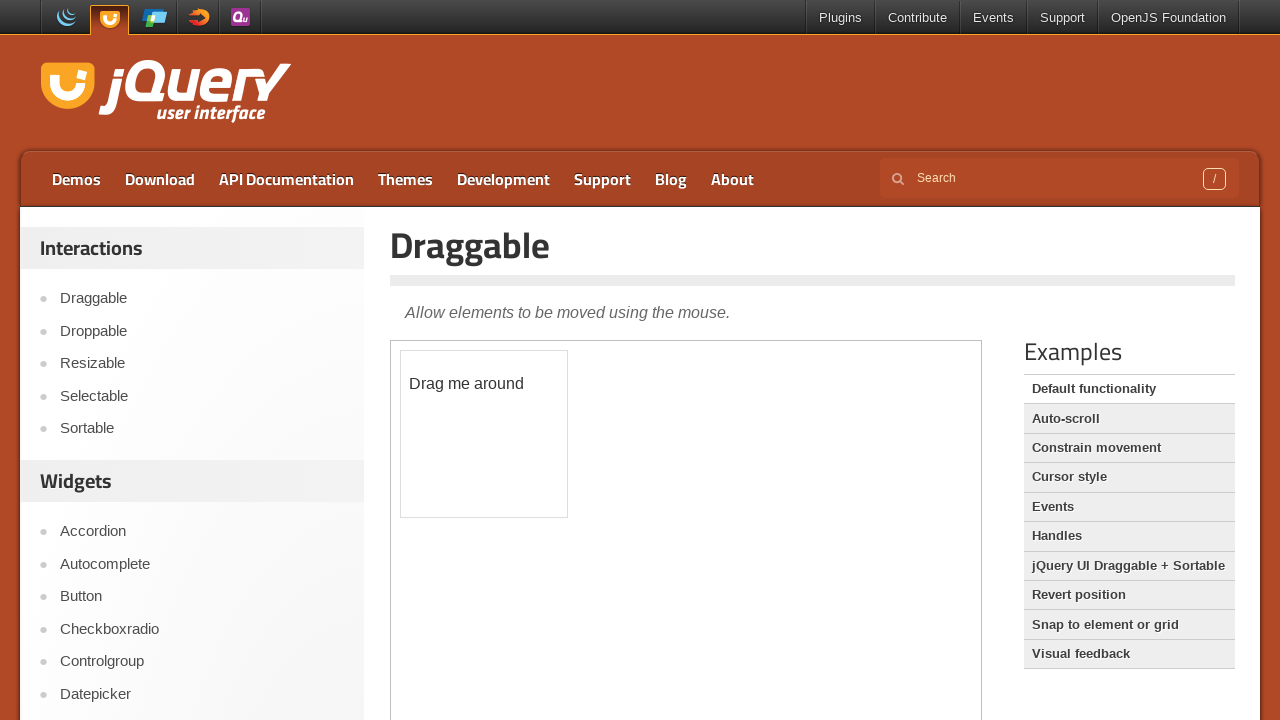

Dragged element 150 pixels to the right at (551, 351)
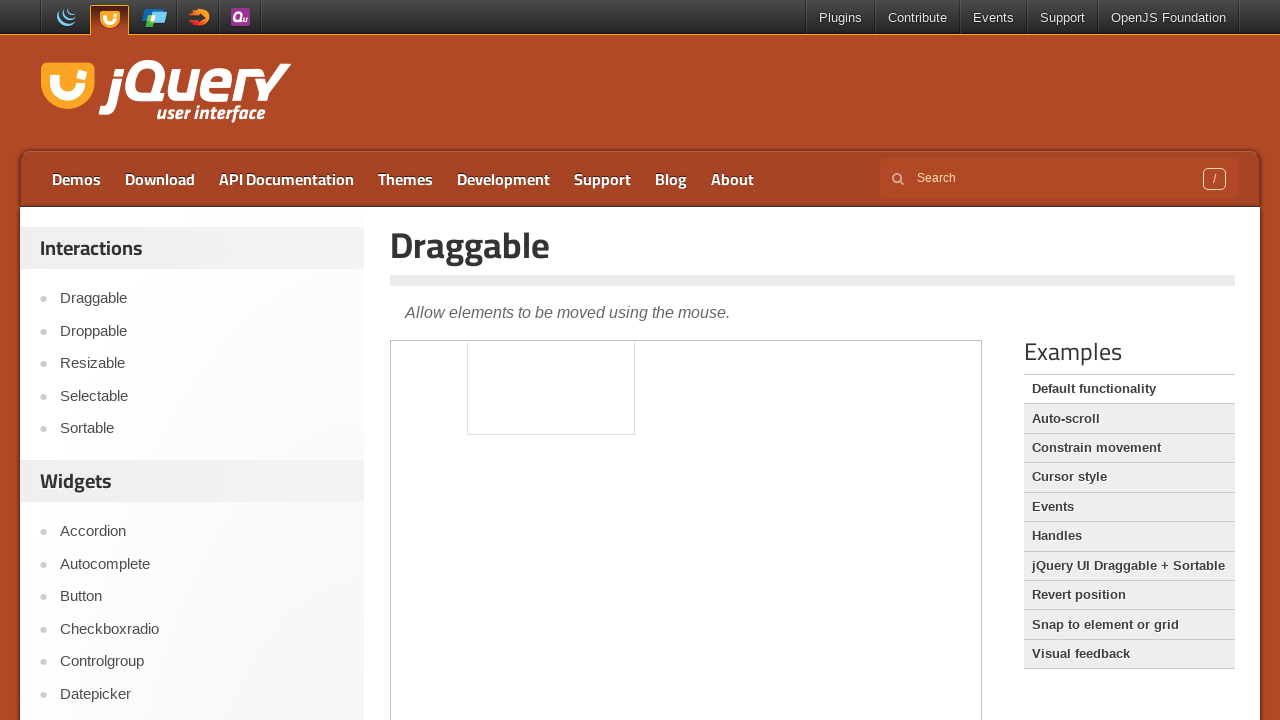

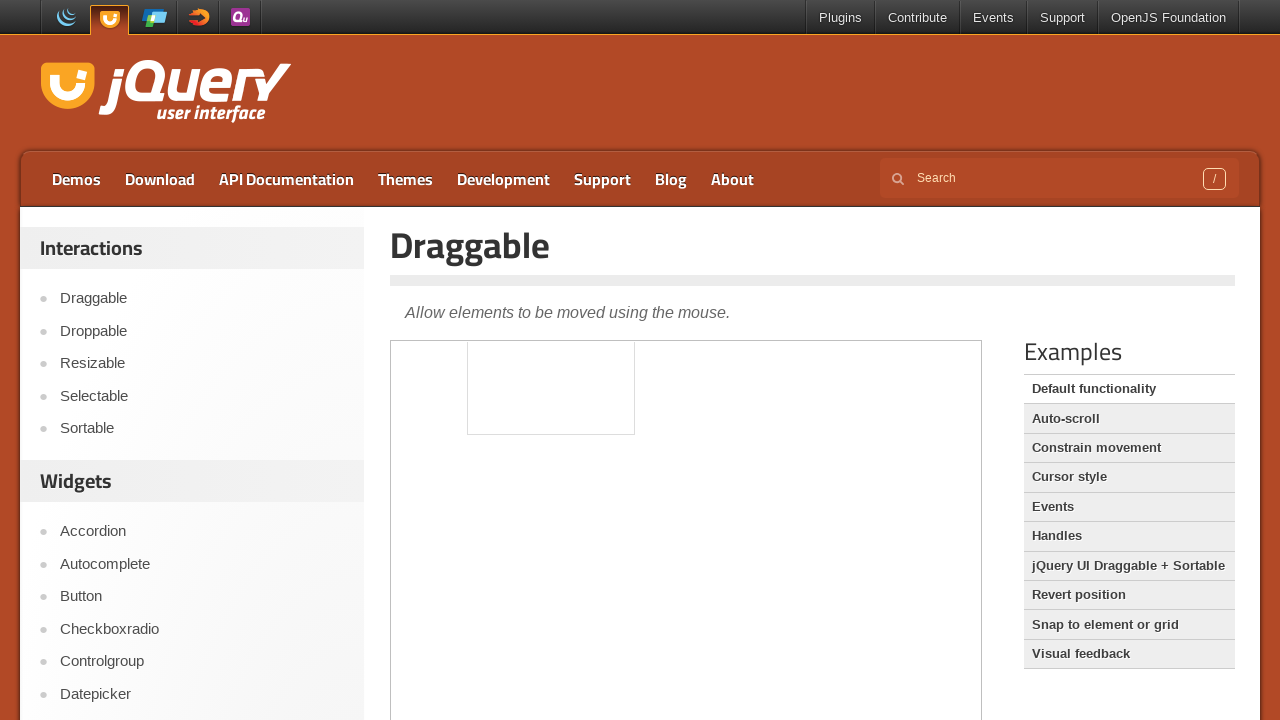